Tests navigation from the home page to the web form page by clicking the 'Web form' link and verifying the URL contains 'web-form'

Starting URL: https://bonigarcia.dev/selenium-webdriver-java/

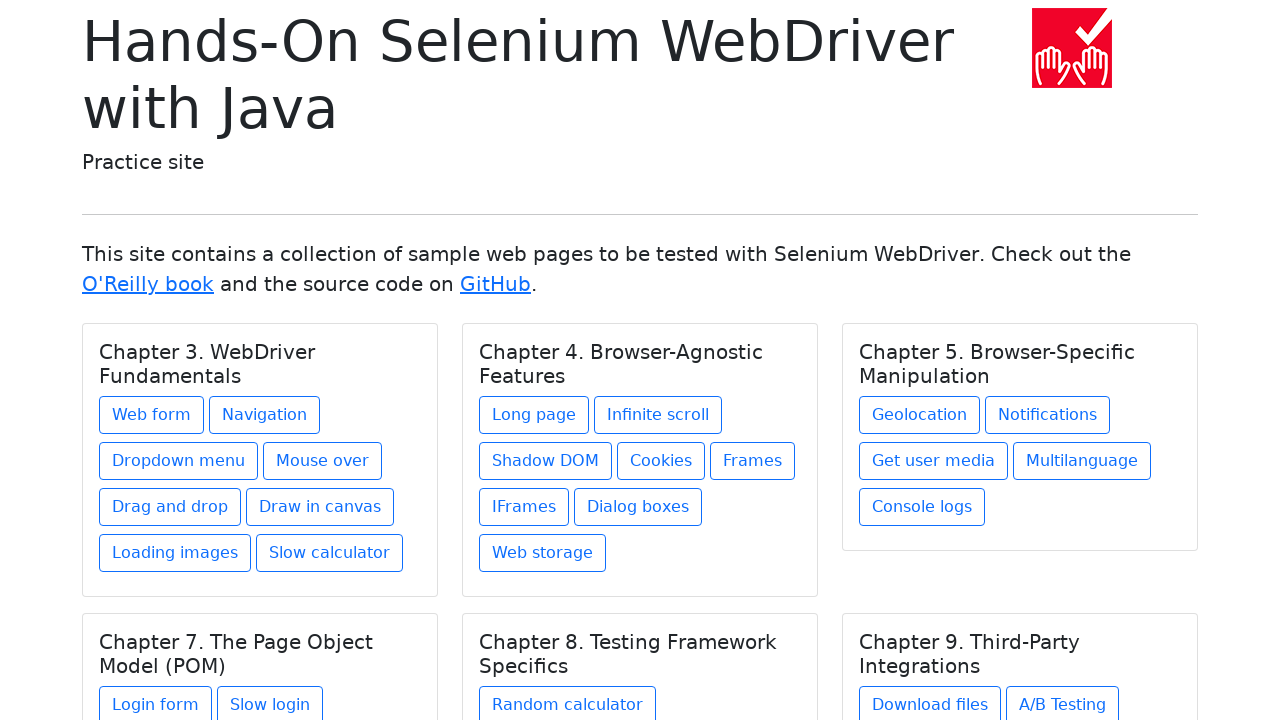

Clicked 'Web form' link at (152, 415) on xpath=//a[text()='Web form']
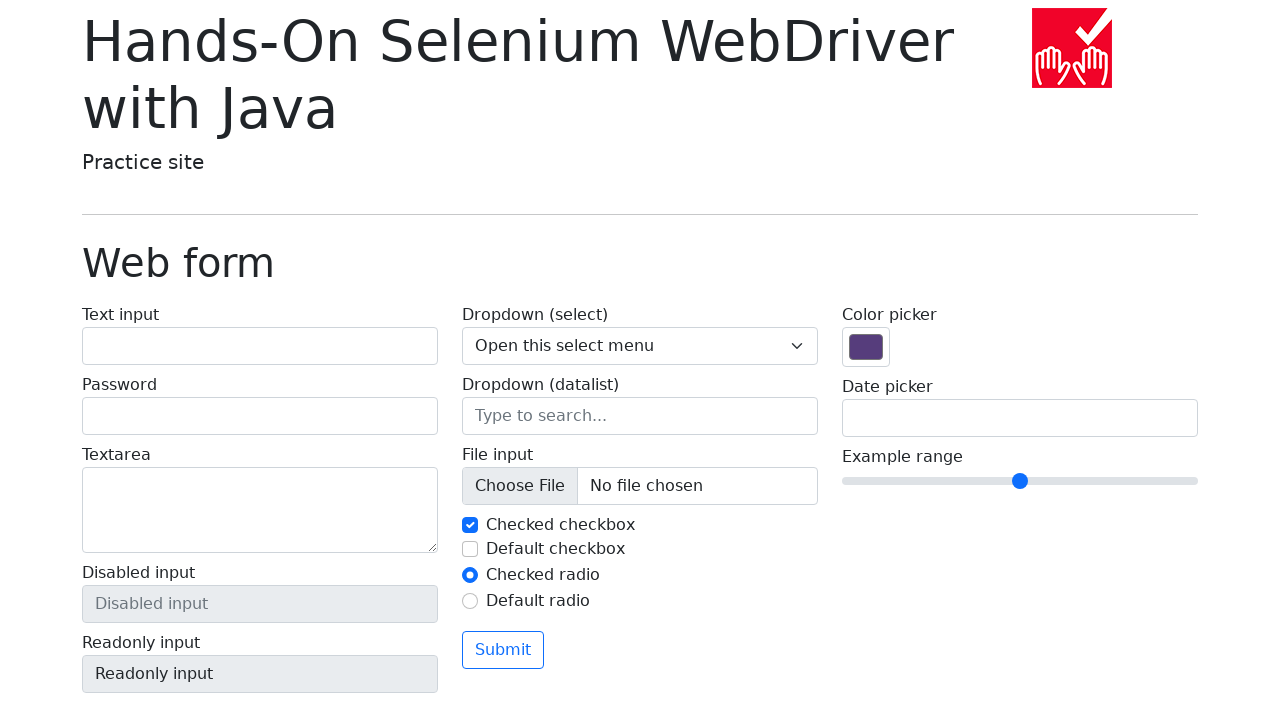

Waited for navigation to web-form page and verified URL
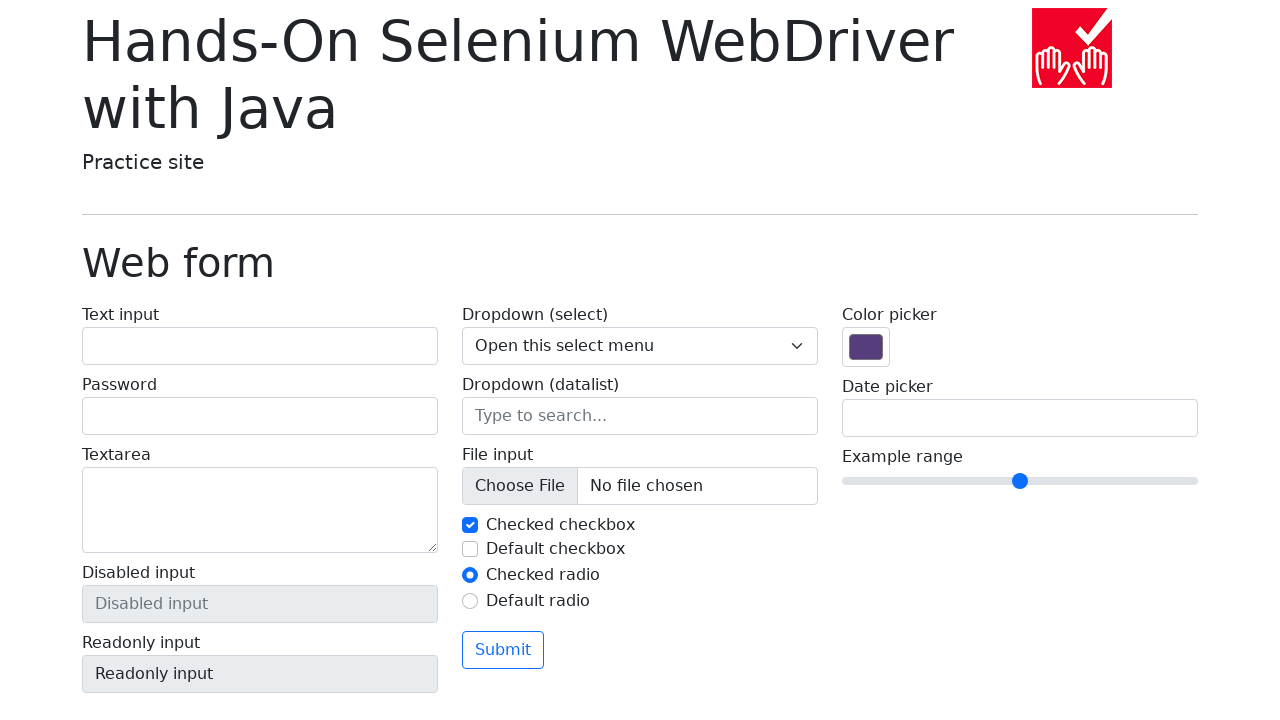

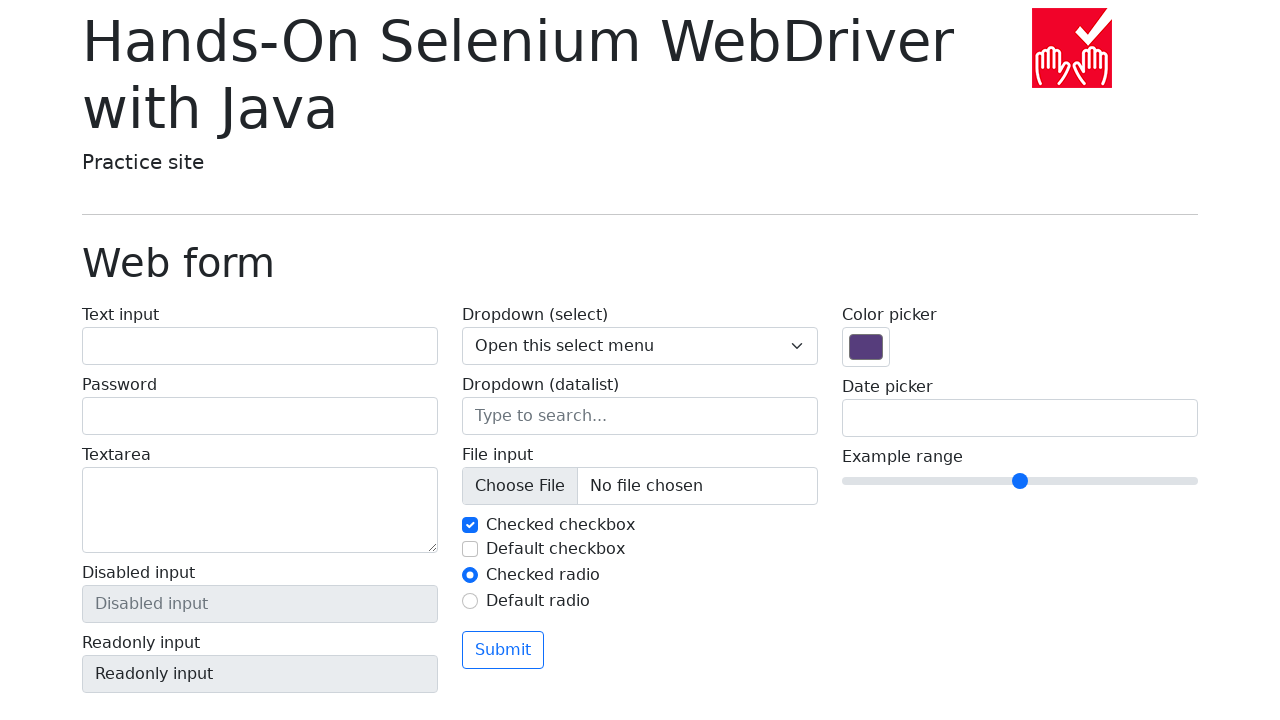